Tests an e-commerce grocery shopping flow by adding specific items (Cucumber, Brocolli, Beetroot) to cart, proceeding to checkout, and applying a promo code to verify discount functionality.

Starting URL: https://rahulshettyacademy.com/seleniumPractise/

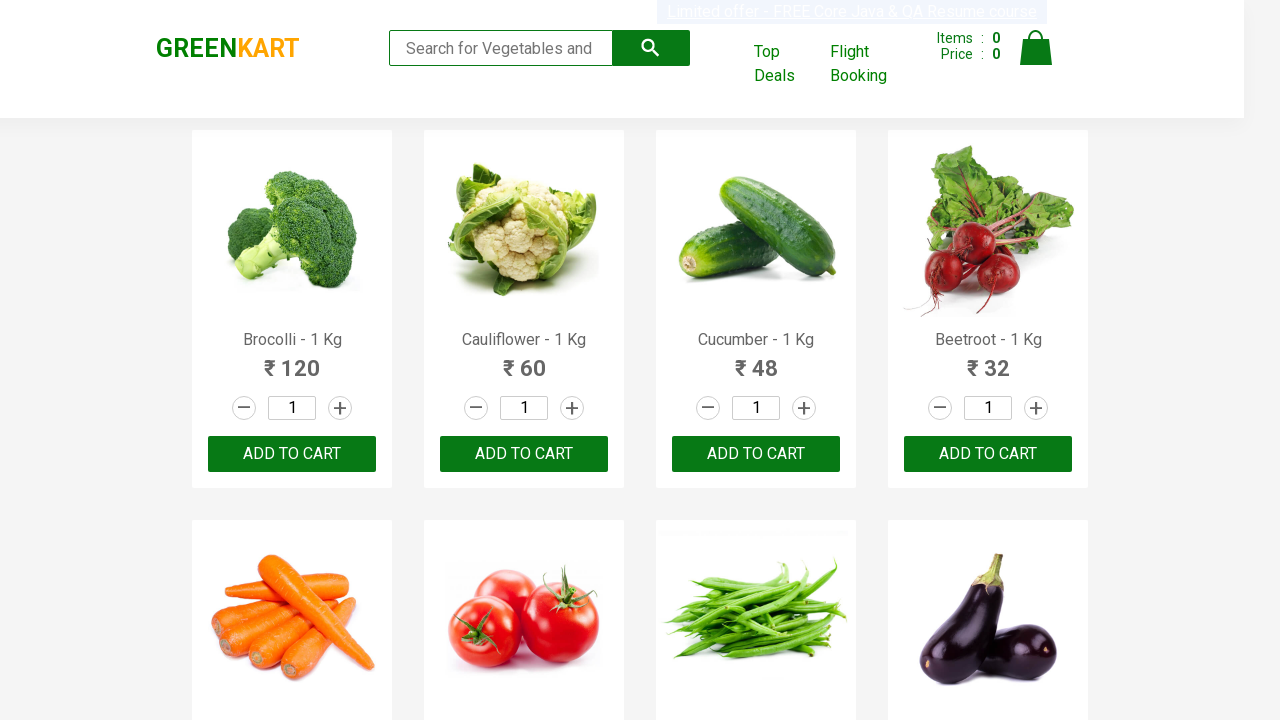

Waited for product list to load
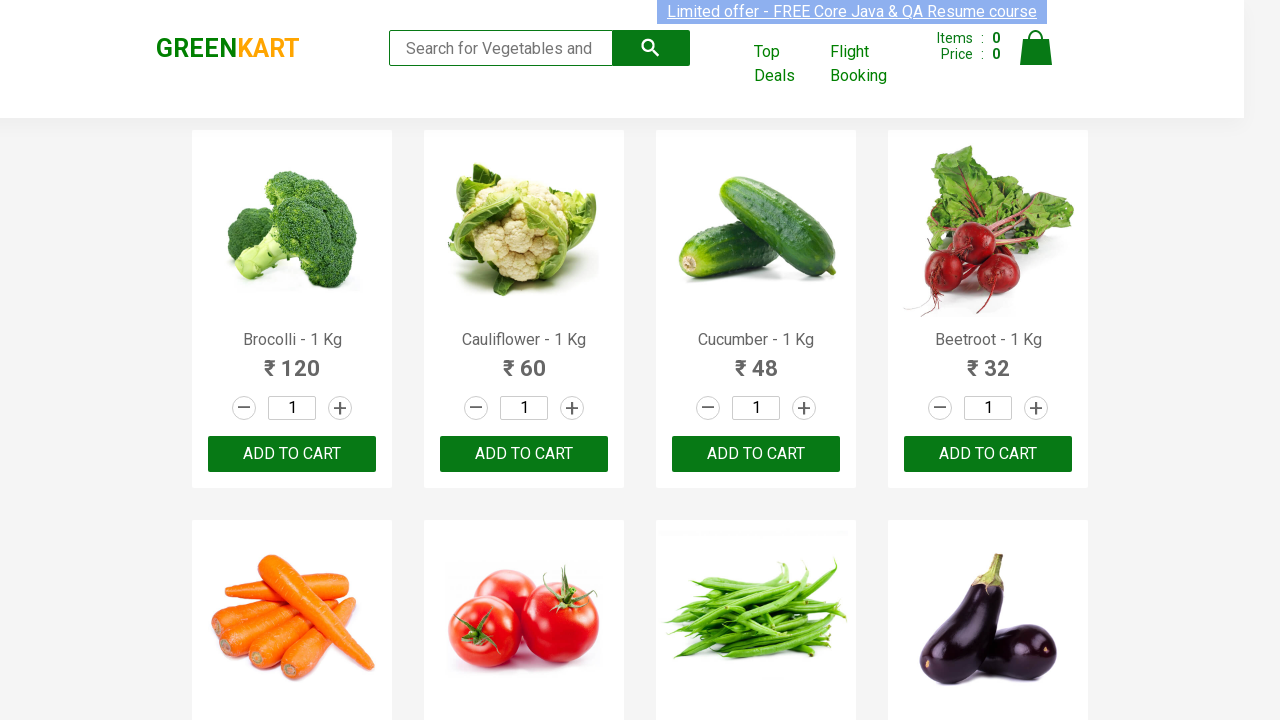

Added Brocolli to cart at (292, 454) on div.product-action button >> nth=0
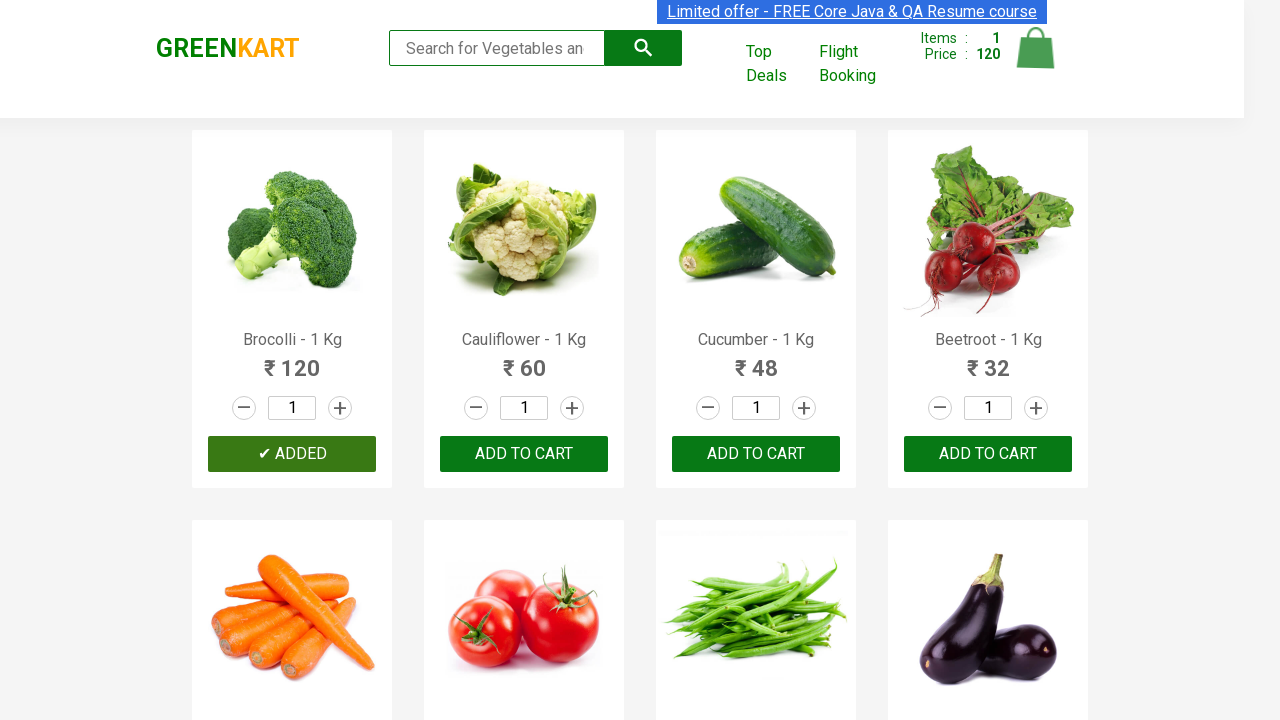

Added Cucumber to cart at (756, 454) on div.product-action button >> nth=2
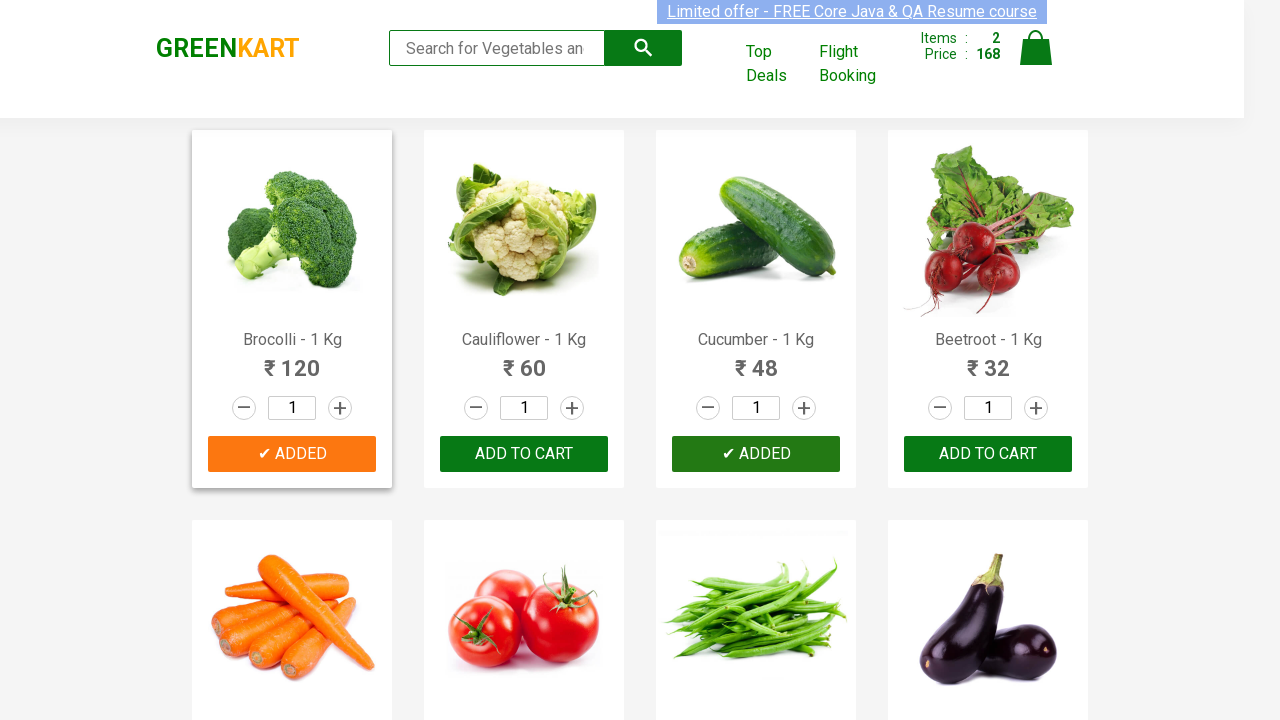

Added Beetroot to cart at (988, 454) on div.product-action button >> nth=3
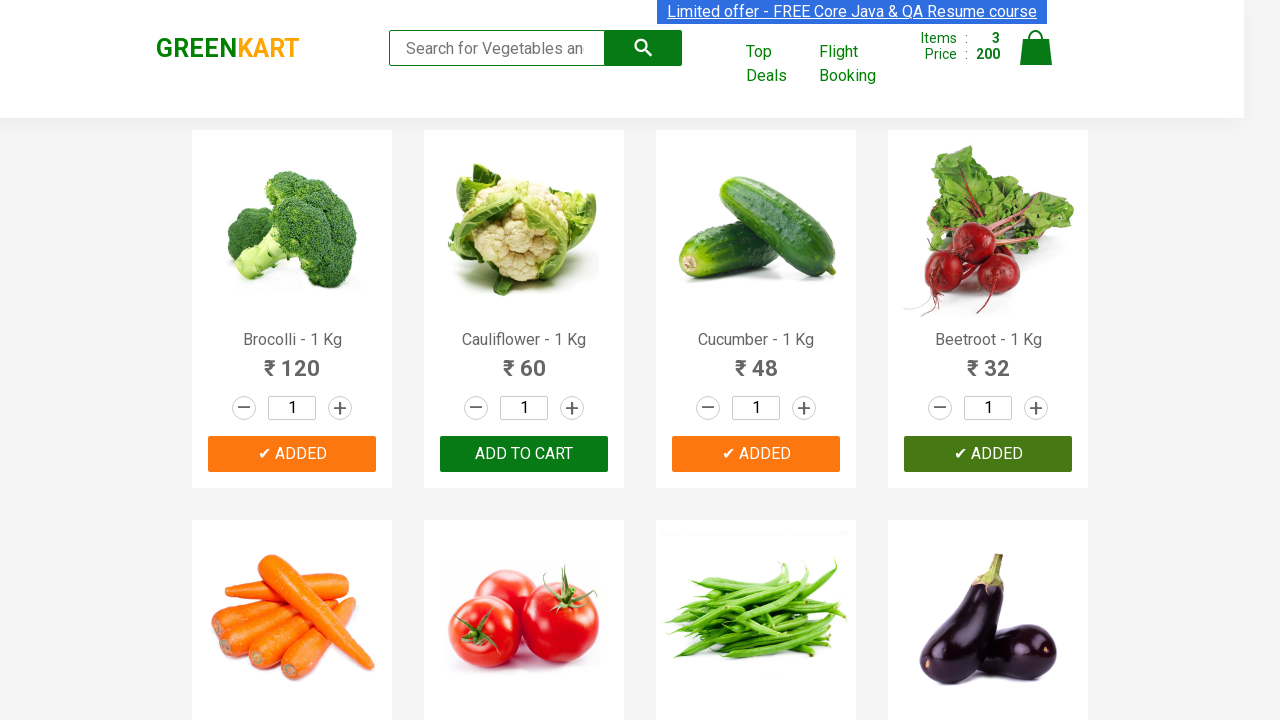

Clicked cart icon to view cart at (1036, 48) on img[alt='Cart']
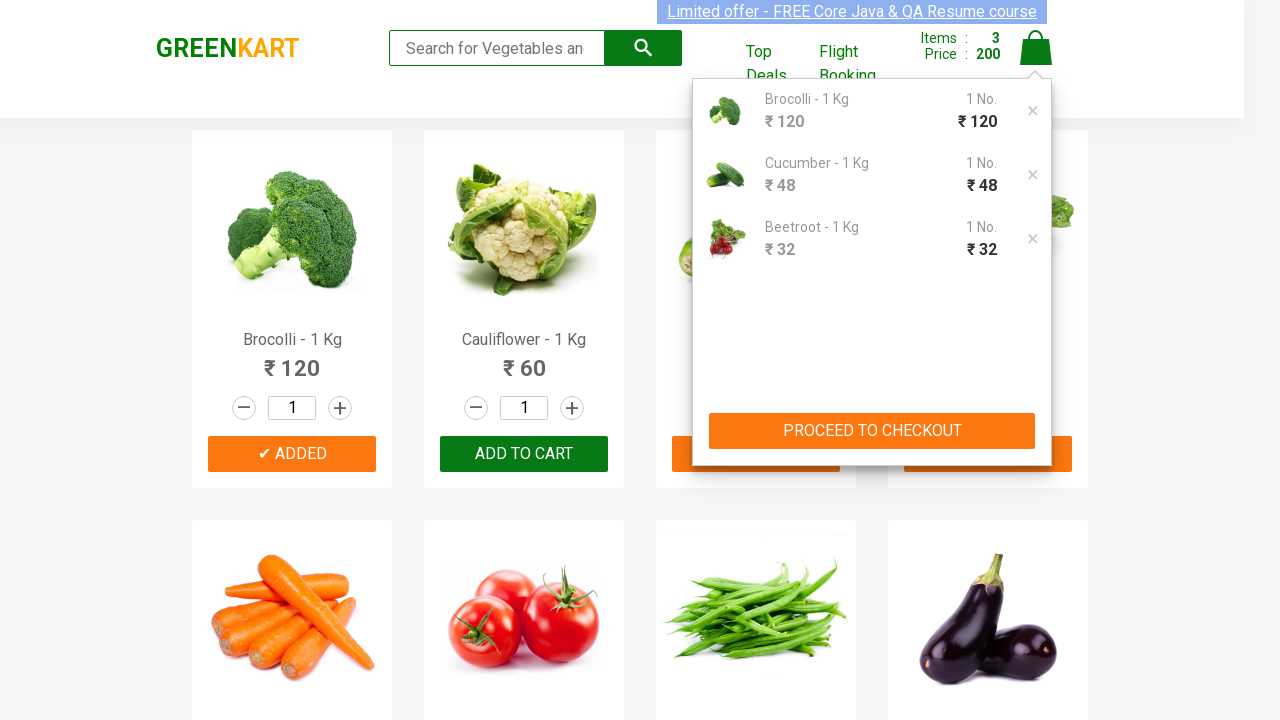

Clicked proceed to checkout button at (872, 431) on xpath=//button[contains(text(),'PROCEED TO CHECKOUT')]
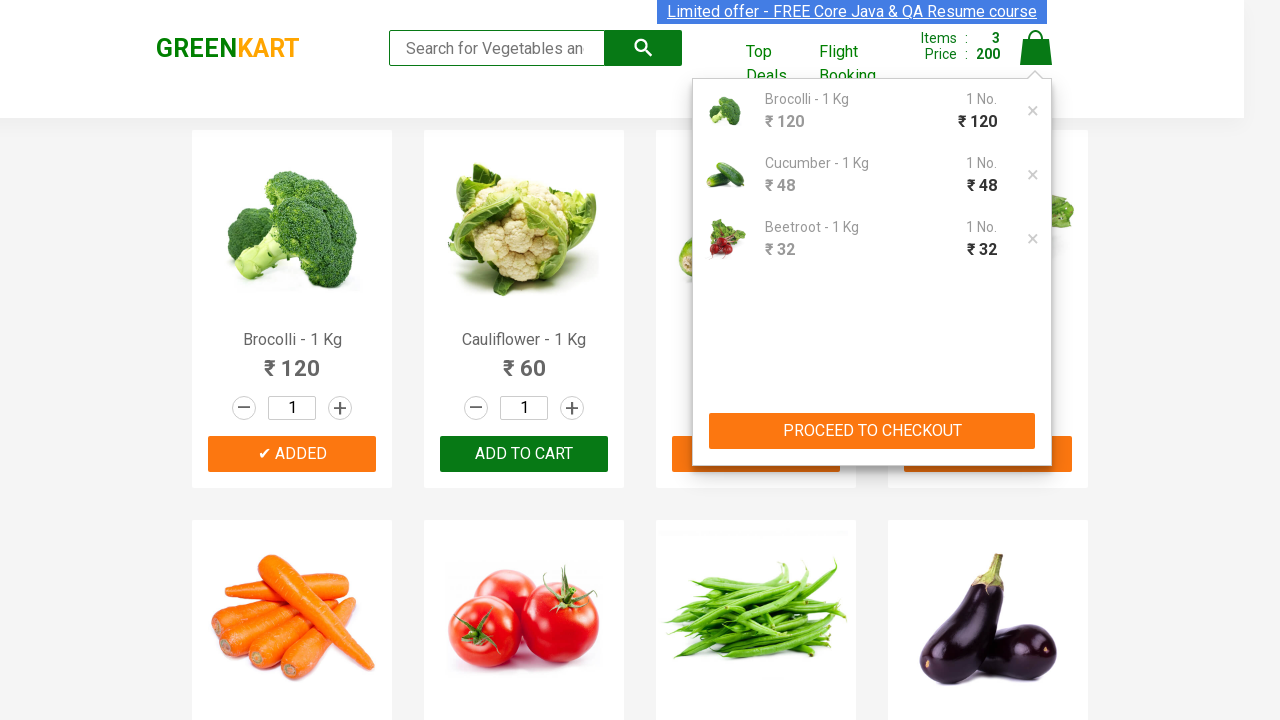

Promo code input field loaded
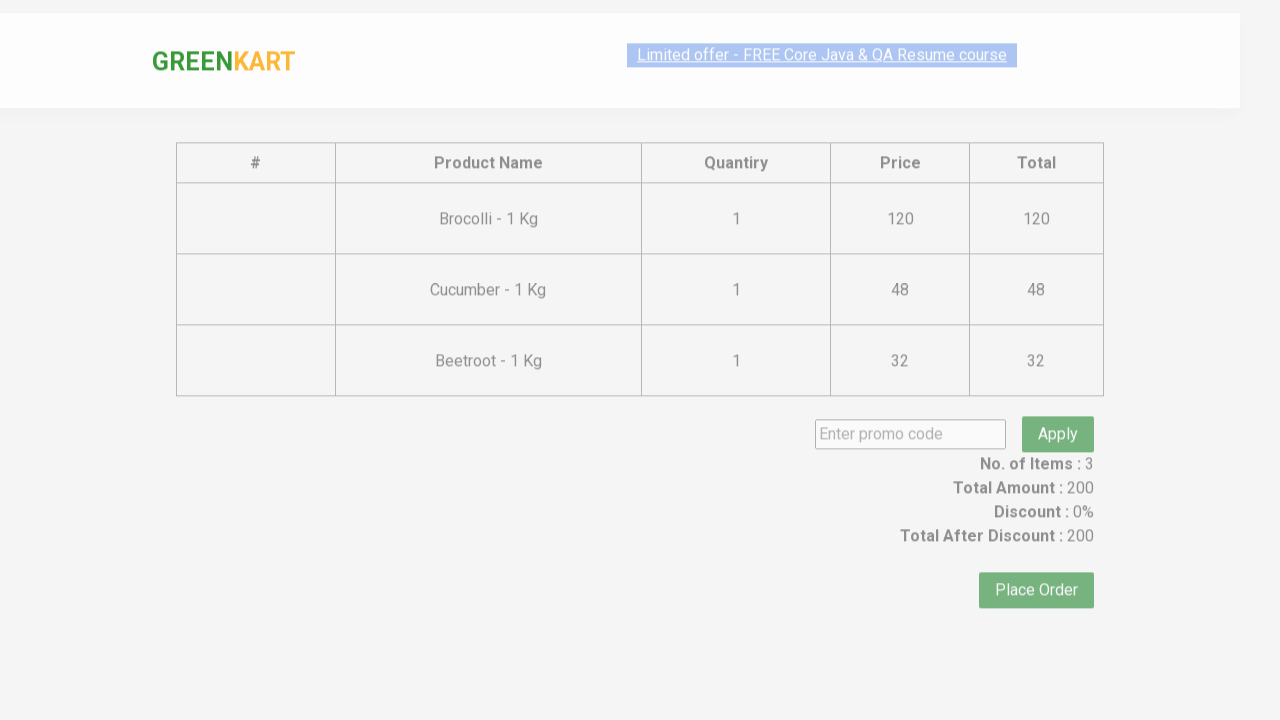

Filled promo code field with 'rahulshettyacademy' on input.promoCode
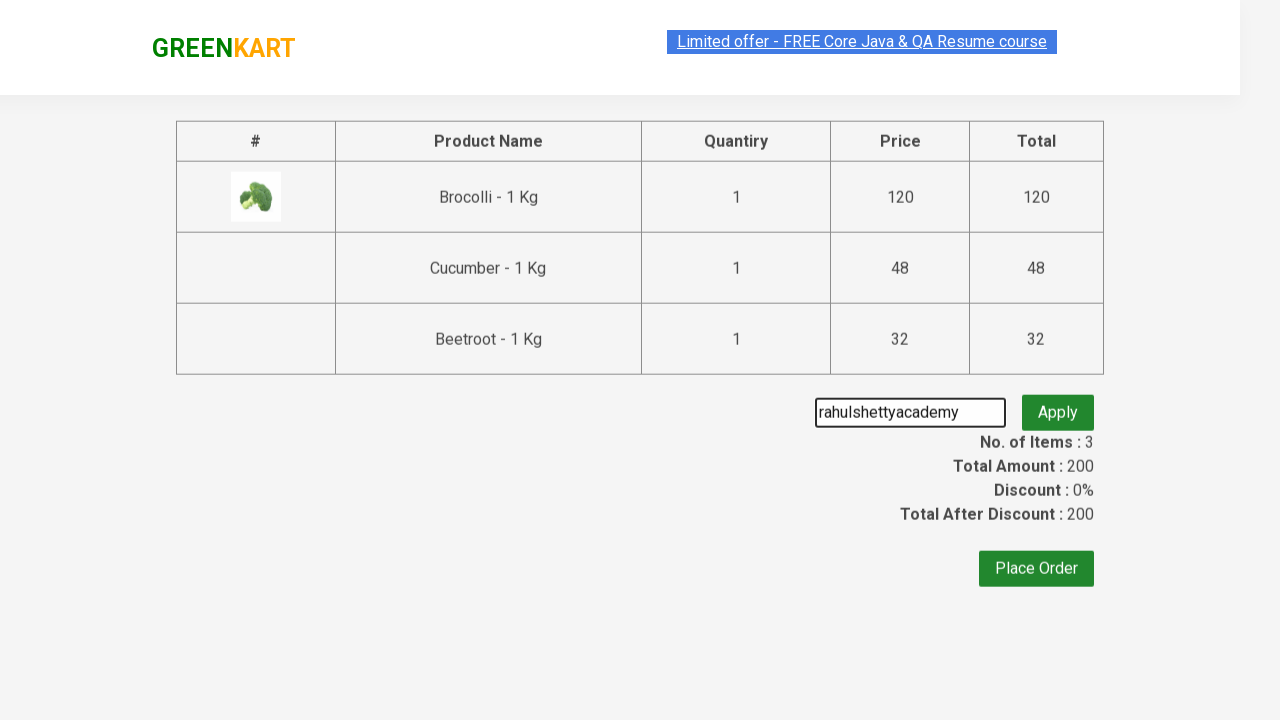

Clicked apply promo button at (1058, 406) on button.promoBtn
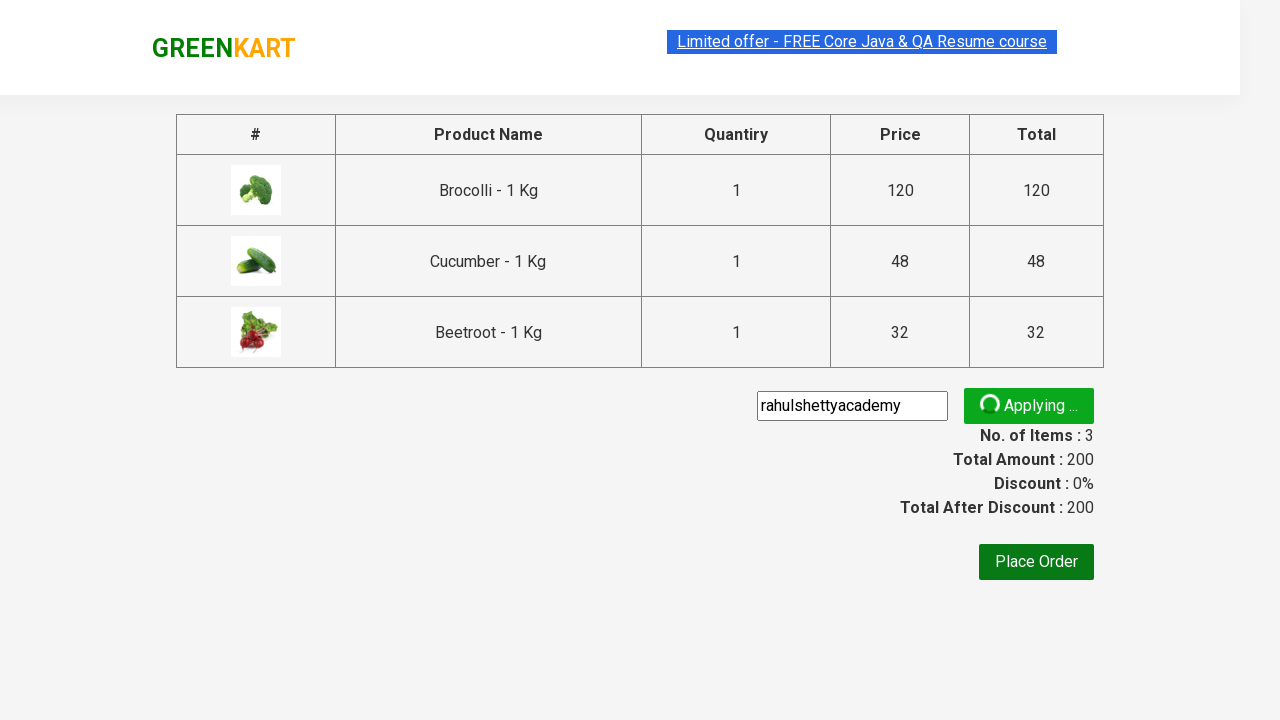

Promo code successfully applied - discount confirmed
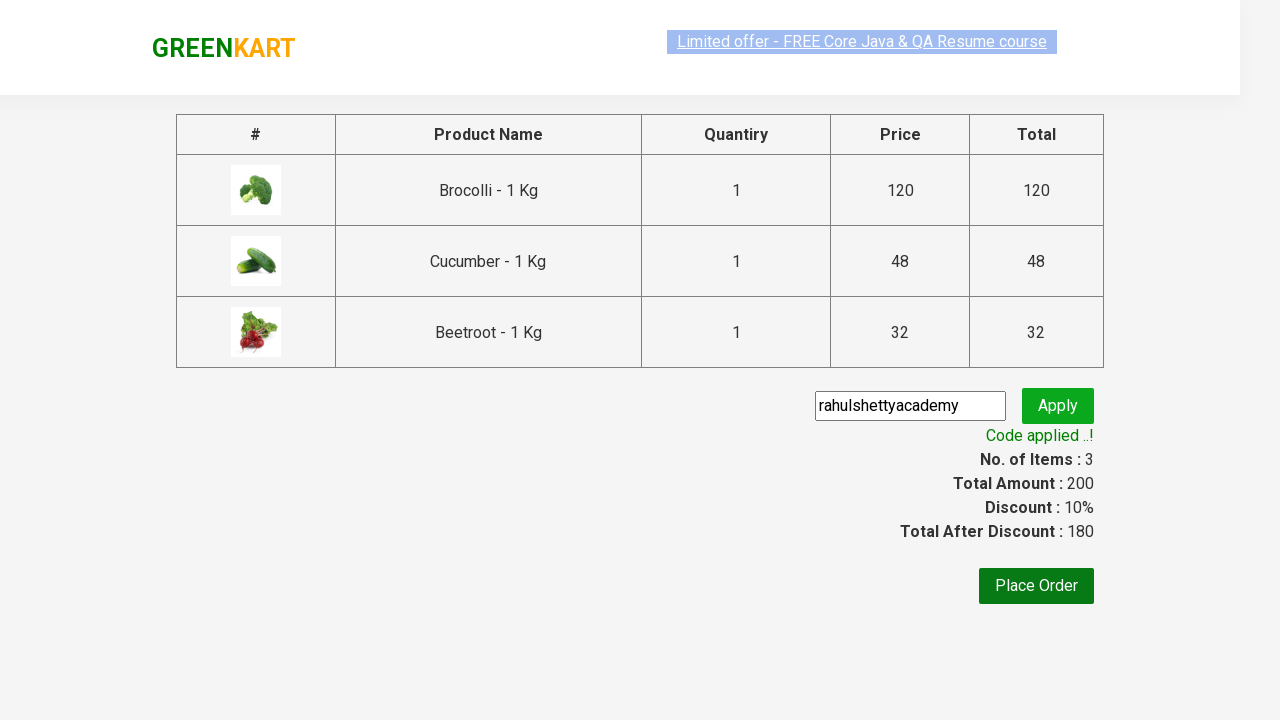

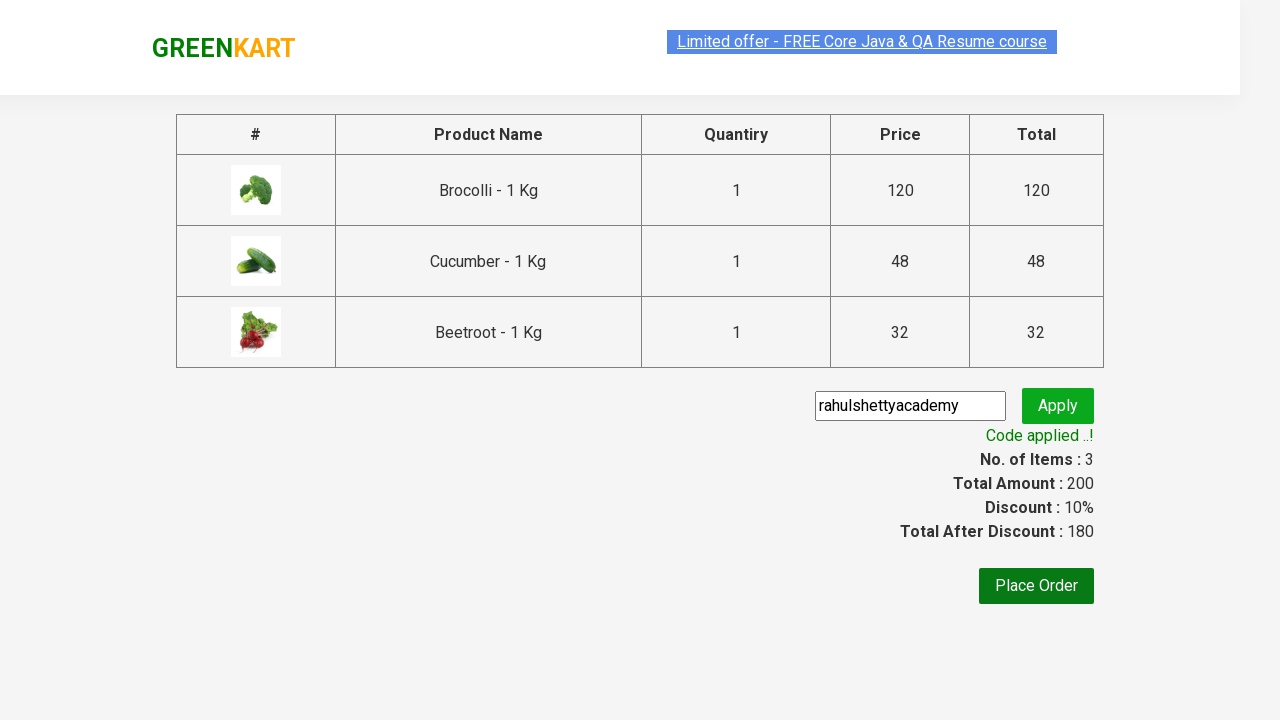